Tests that edits are cancelled when pressing Escape key

Starting URL: https://demo.playwright.dev/todomvc

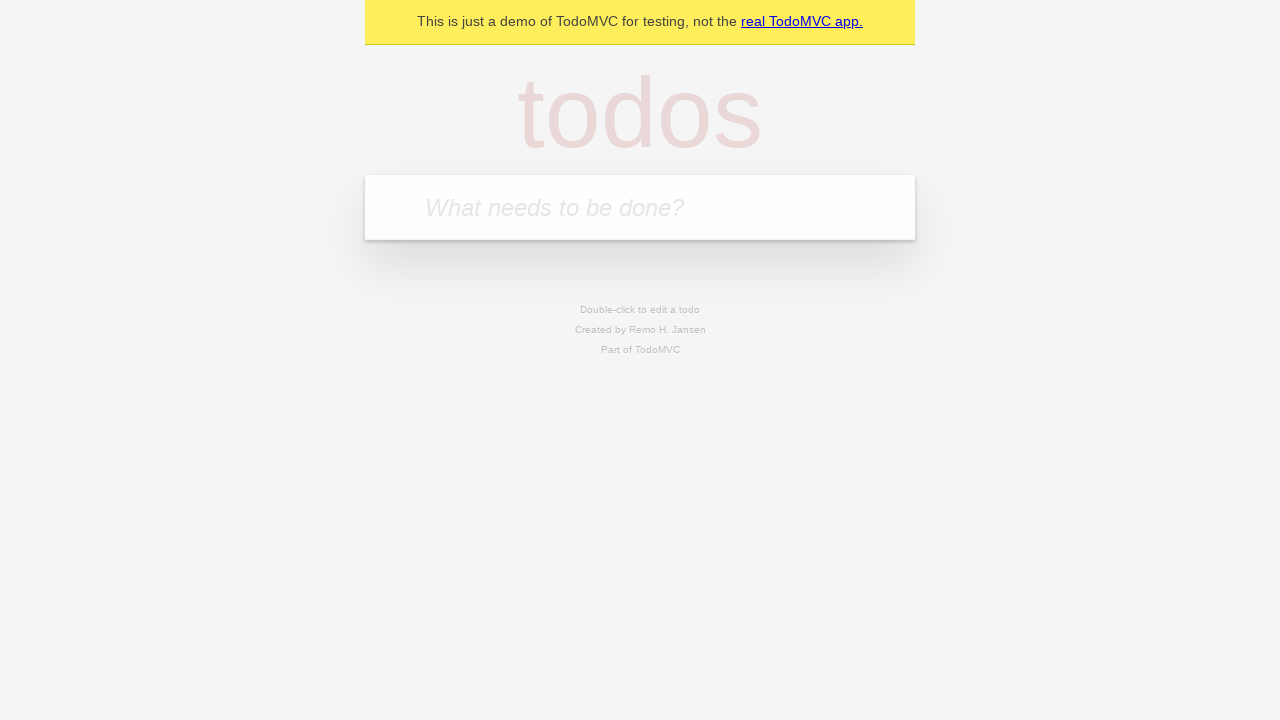

Filled todo input with 'buy some cheese' on internal:attr=[placeholder="What needs to be done?"i]
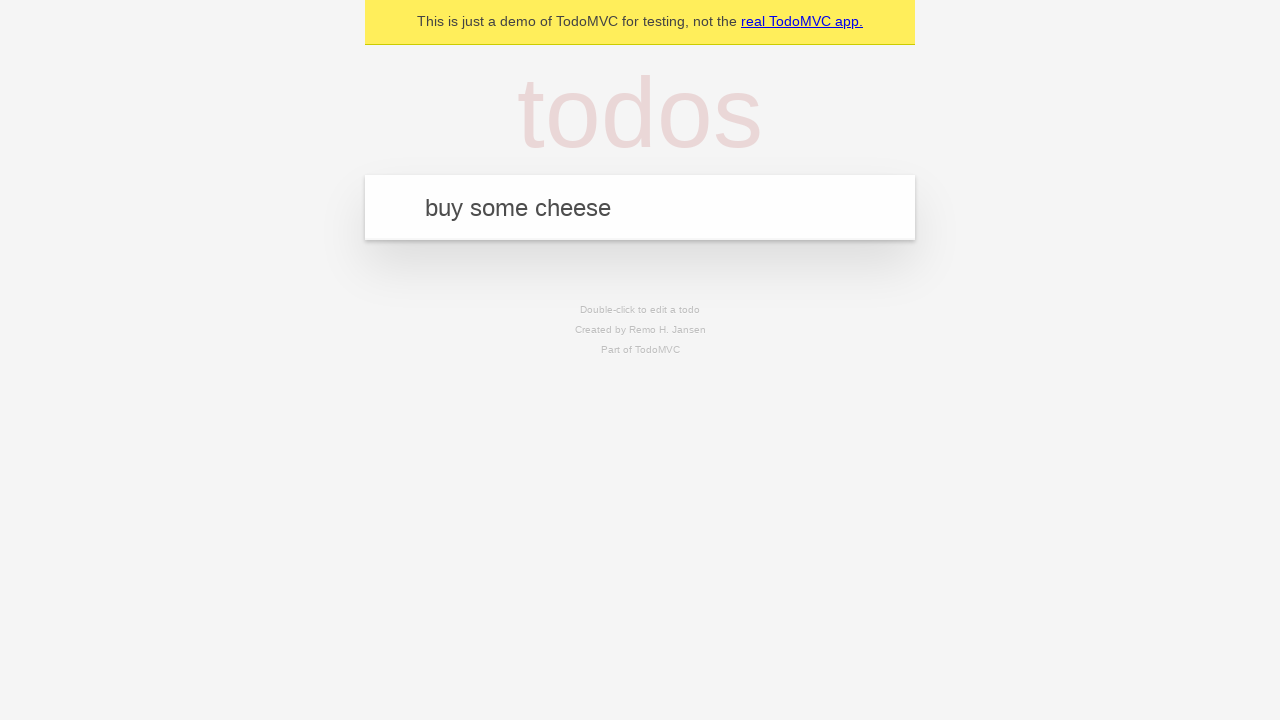

Pressed Enter to add first todo on internal:attr=[placeholder="What needs to be done?"i]
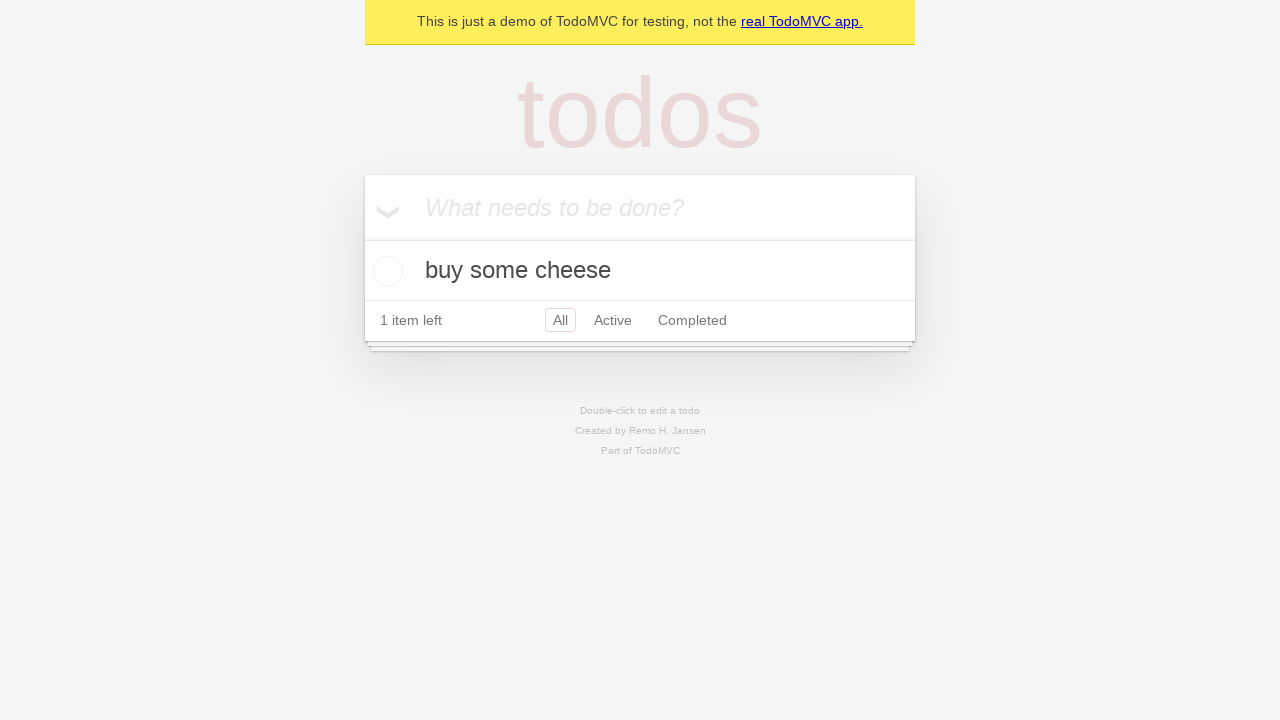

Filled todo input with 'feed the cat' on internal:attr=[placeholder="What needs to be done?"i]
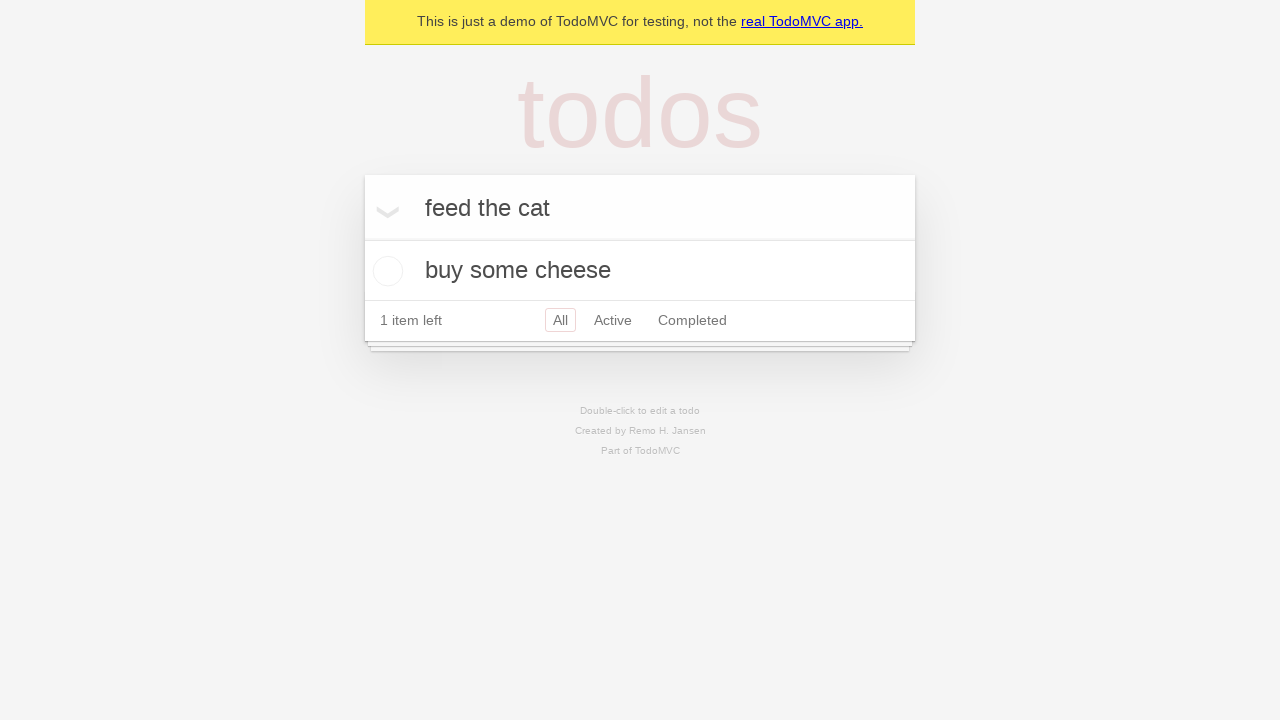

Pressed Enter to add second todo on internal:attr=[placeholder="What needs to be done?"i]
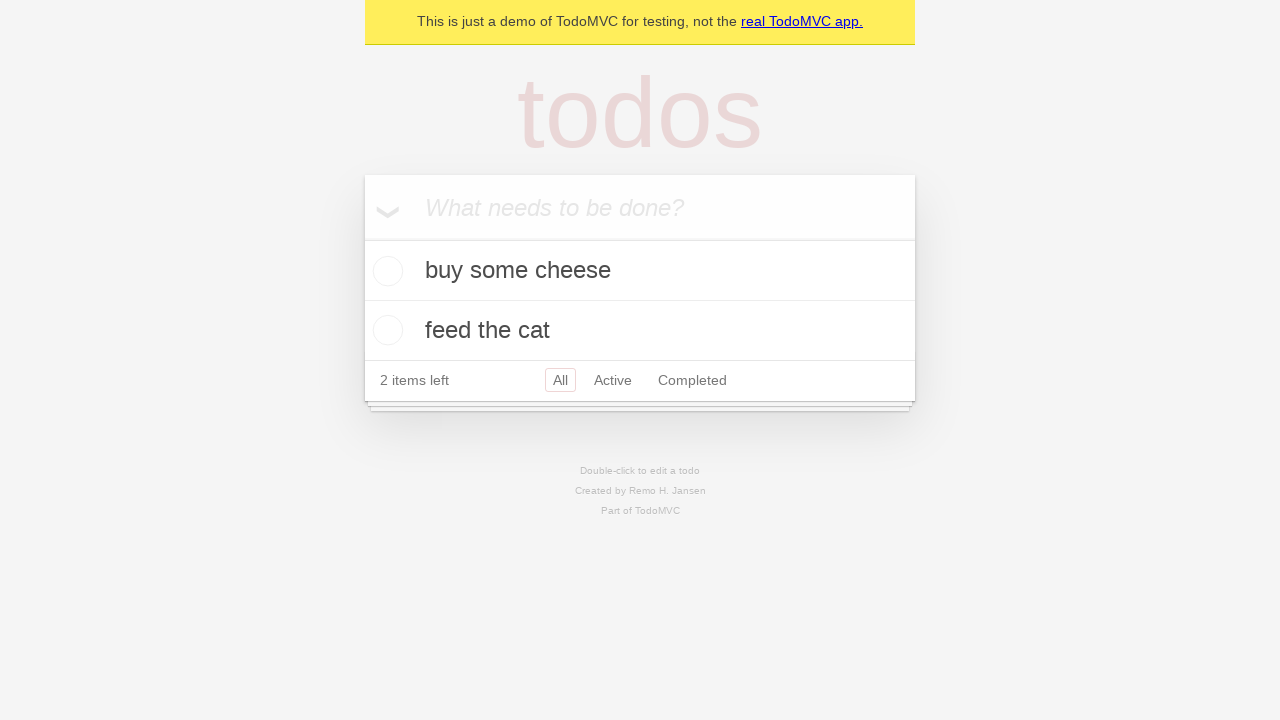

Filled todo input with 'book a doctors appointment' on internal:attr=[placeholder="What needs to be done?"i]
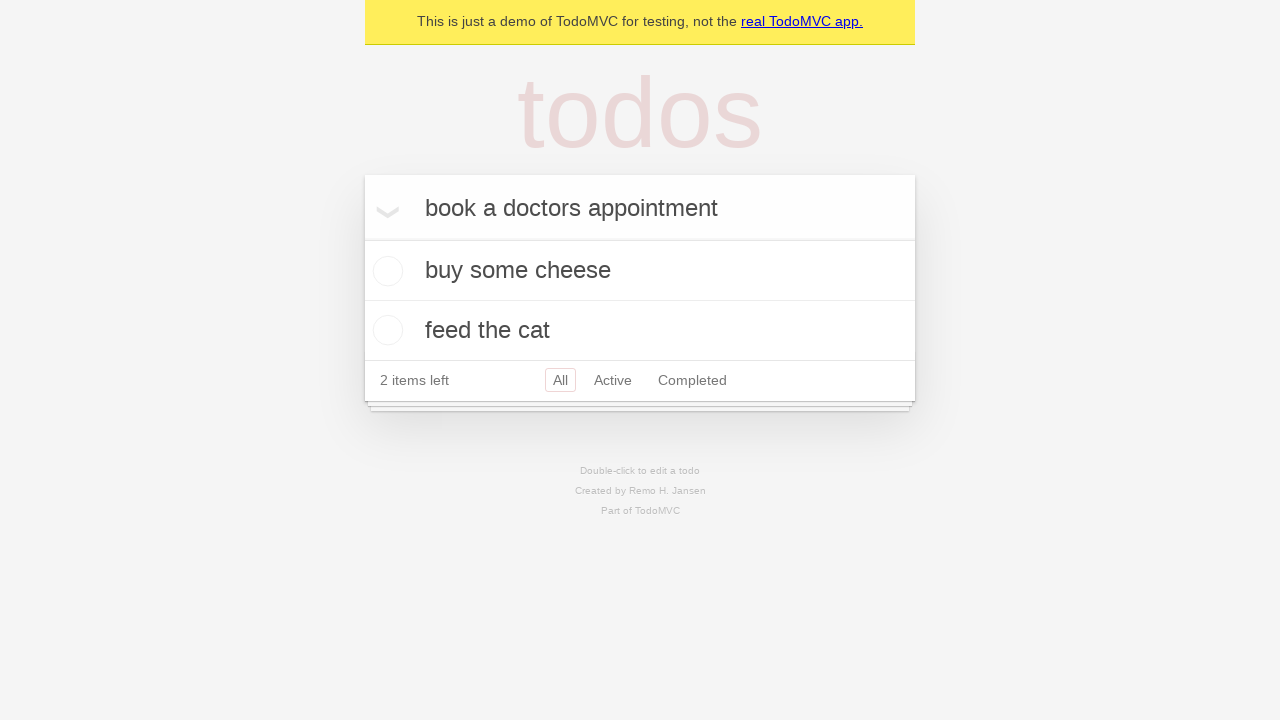

Pressed Enter to add third todo on internal:attr=[placeholder="What needs to be done?"i]
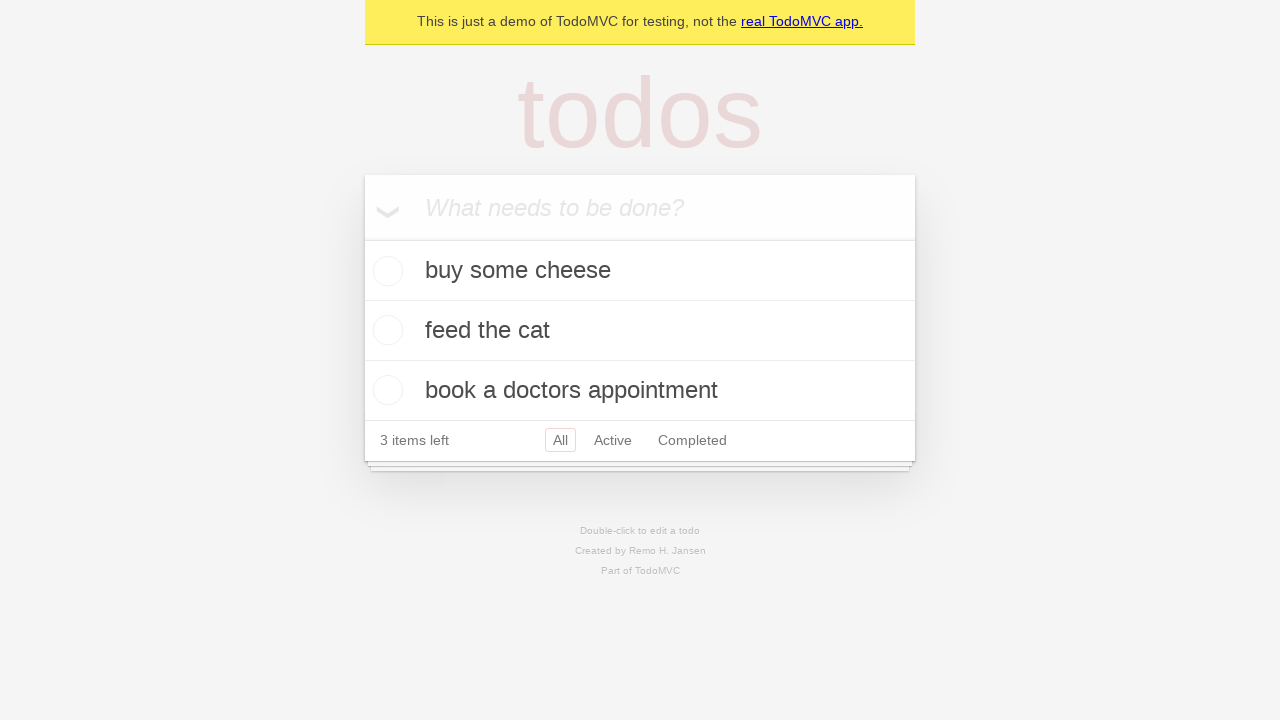

Double-clicked second todo item to enter edit mode at (640, 331) on internal:testid=[data-testid="todo-item"s] >> nth=1
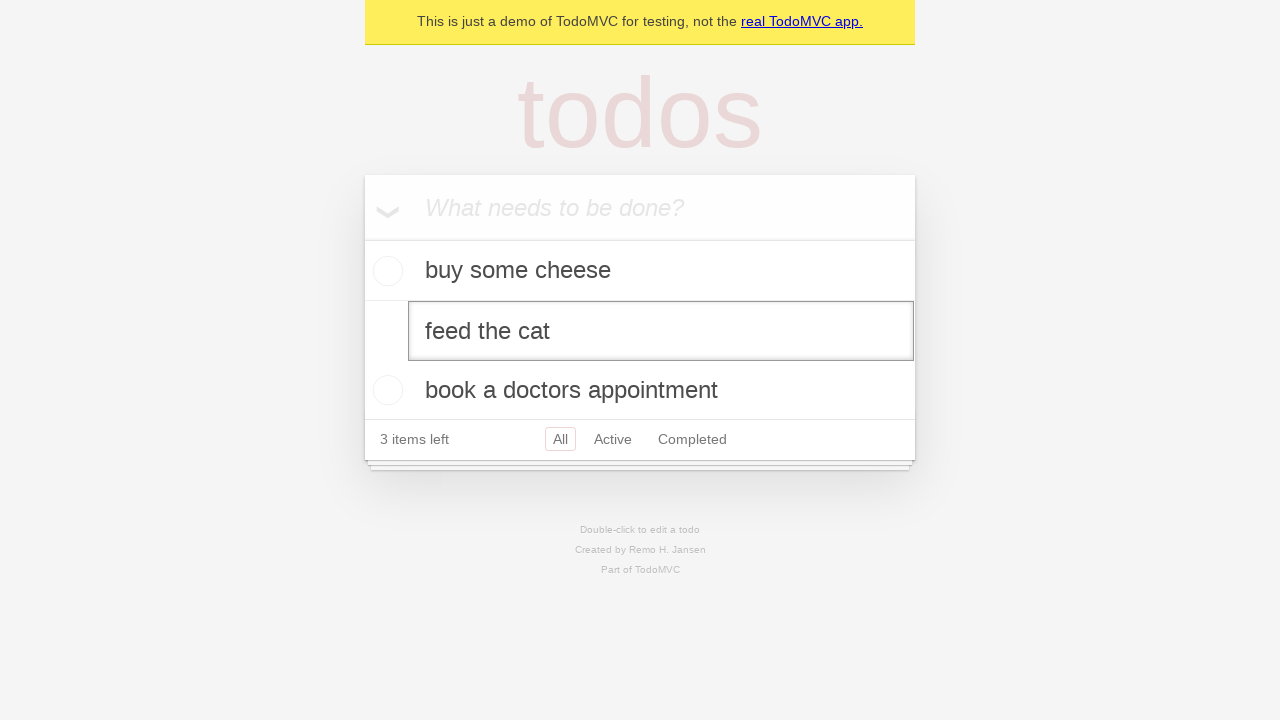

Filled edit field with 'buy some sausages' on internal:testid=[data-testid="todo-item"s] >> nth=1 >> internal:role=textbox[nam
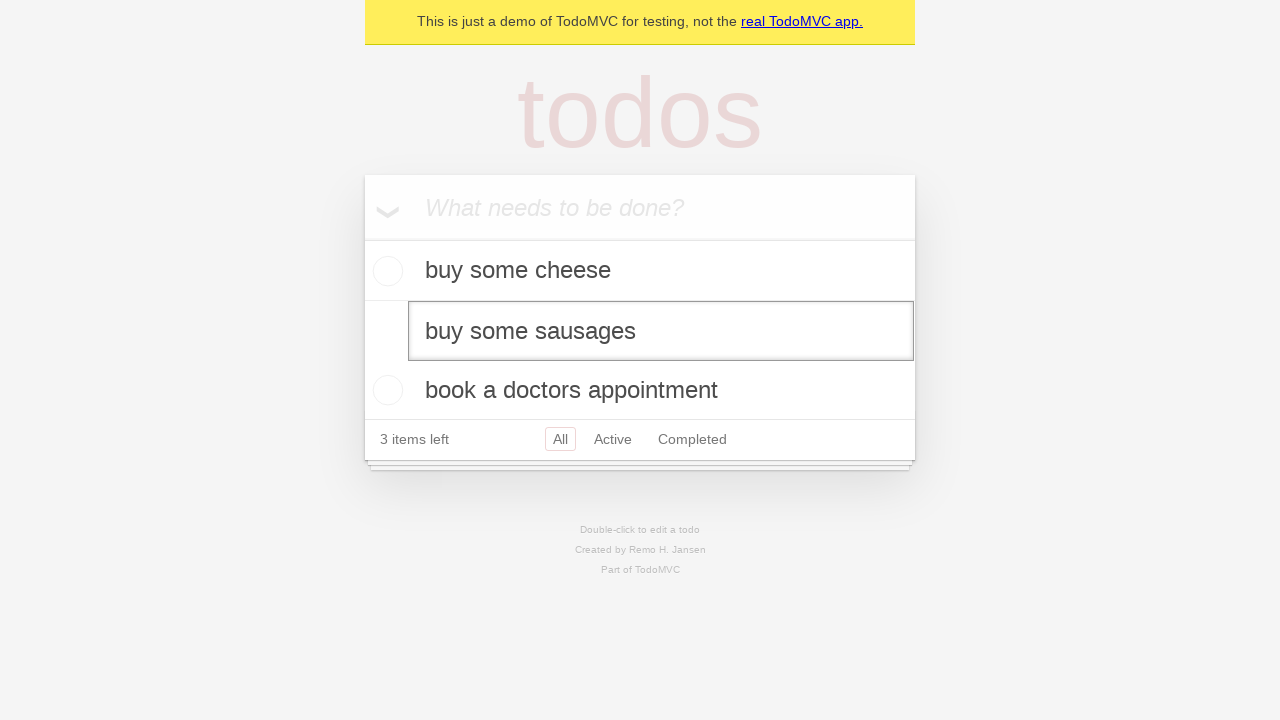

Pressed Escape key to cancel the edit on internal:testid=[data-testid="todo-item"s] >> nth=1 >> internal:role=textbox[nam
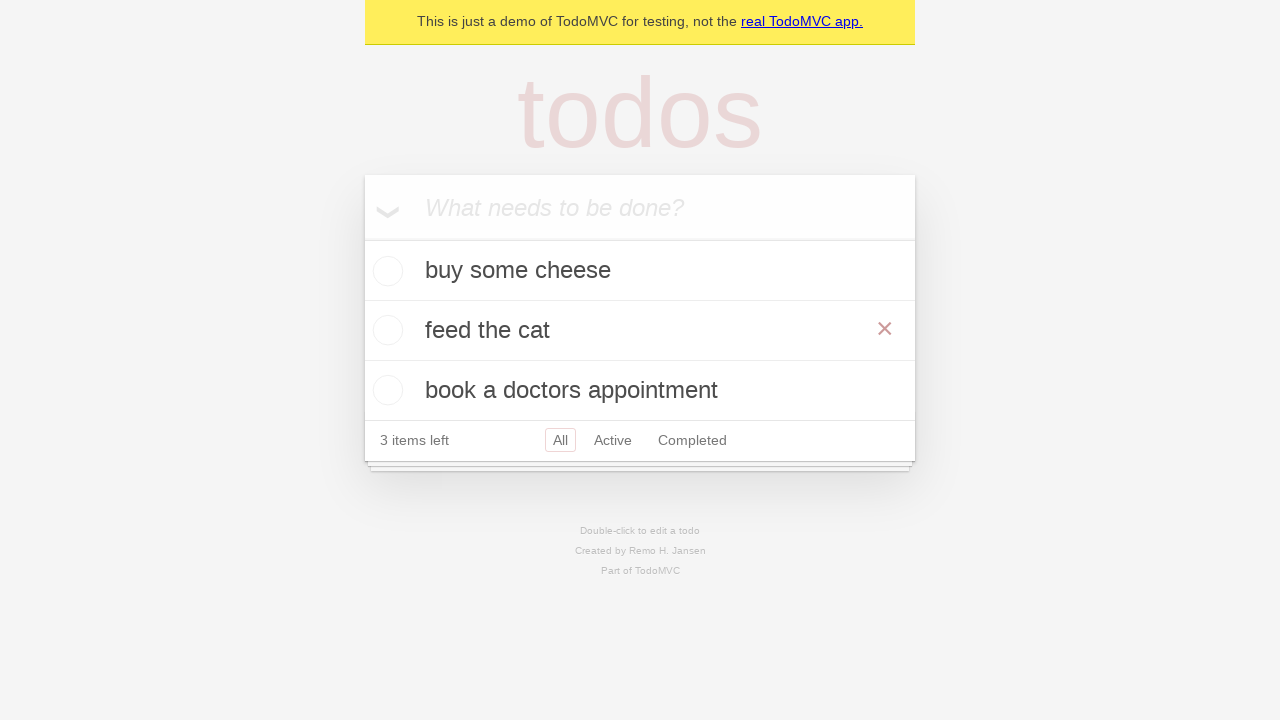

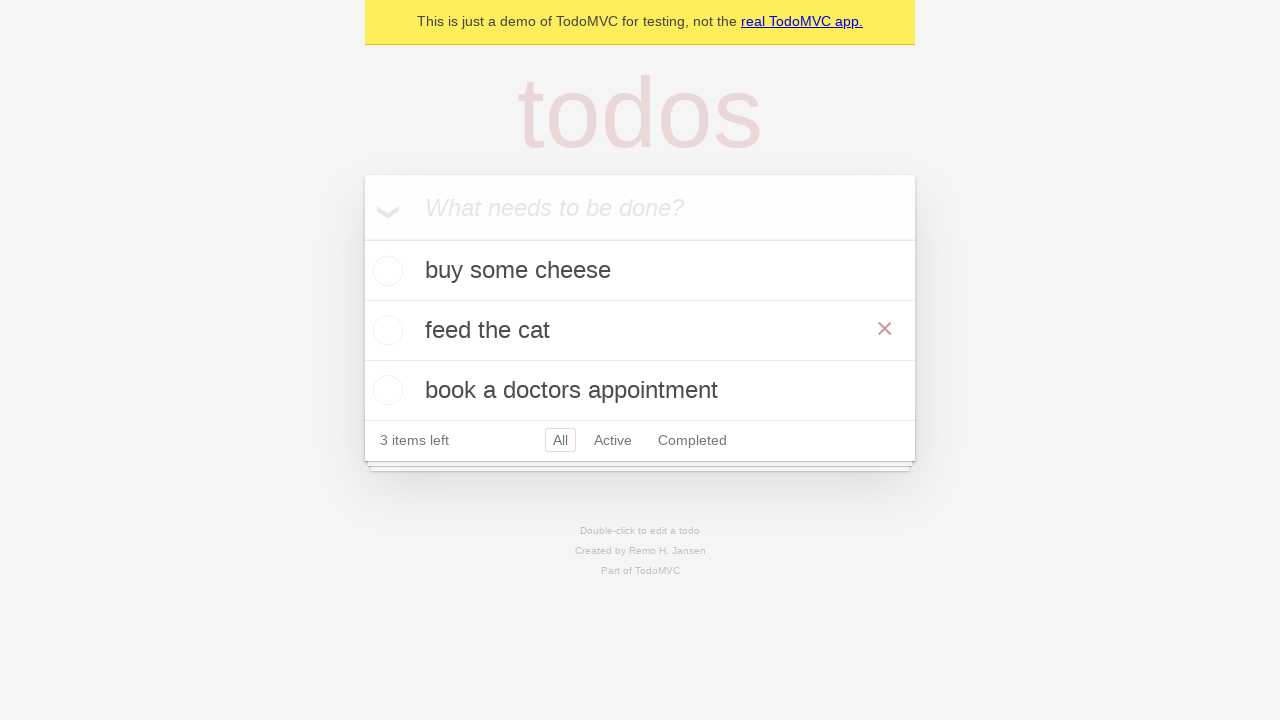